Tests alert handling functionality by triggering a confirmation dialog, verifying its text, and testing both accept and dismiss actions

Starting URL: https://demoqa.com/alerts

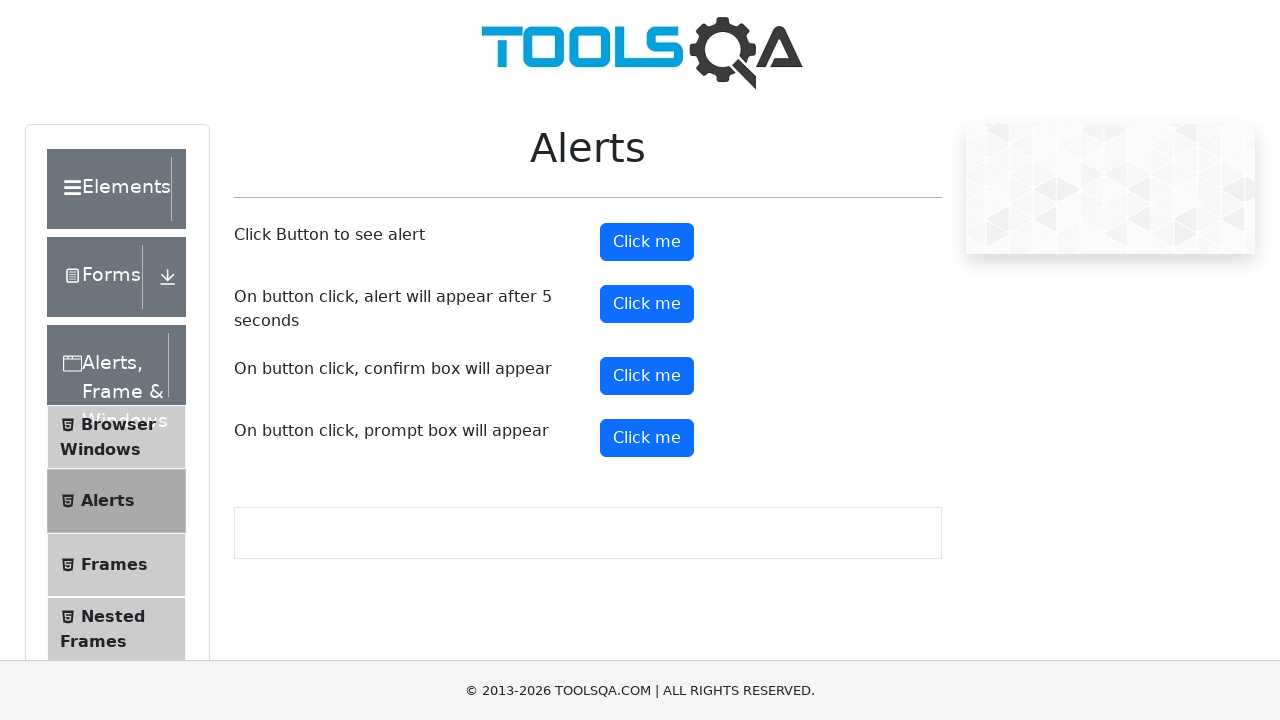

Clicked confirmation button to trigger alert dialog at (647, 376) on #confirmButton
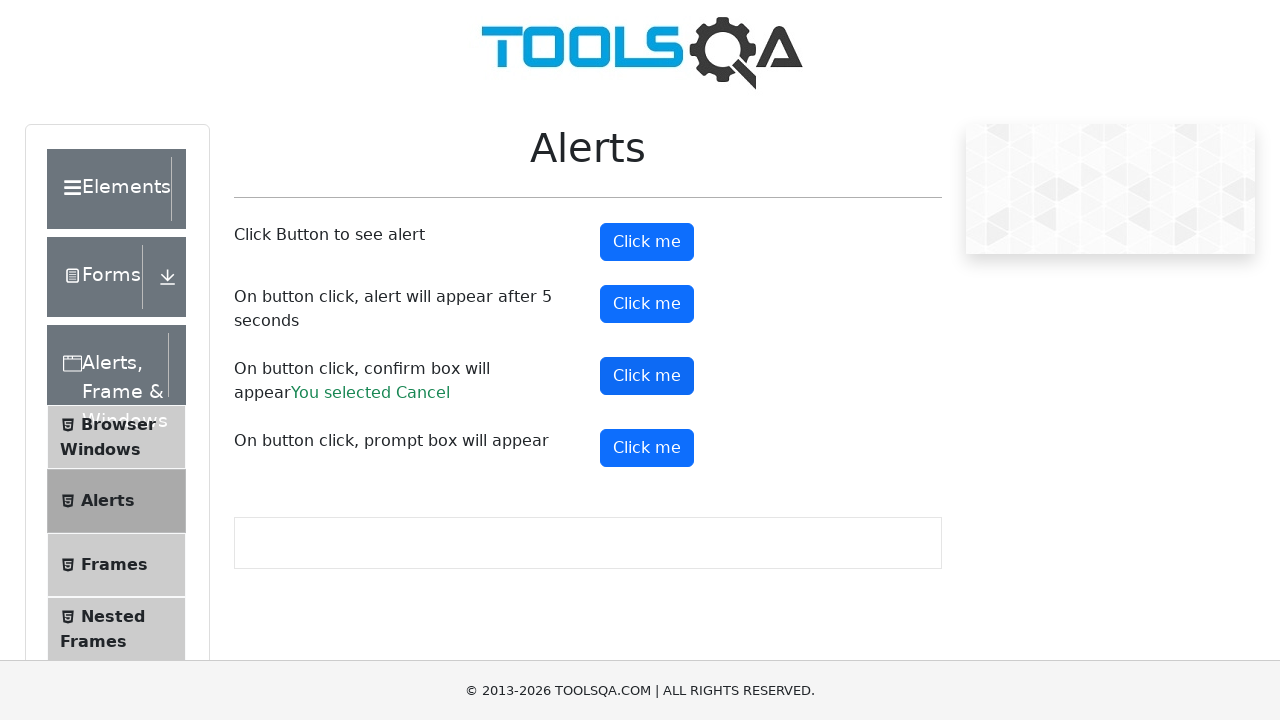

Set up dialog handler to accept confirmation alert
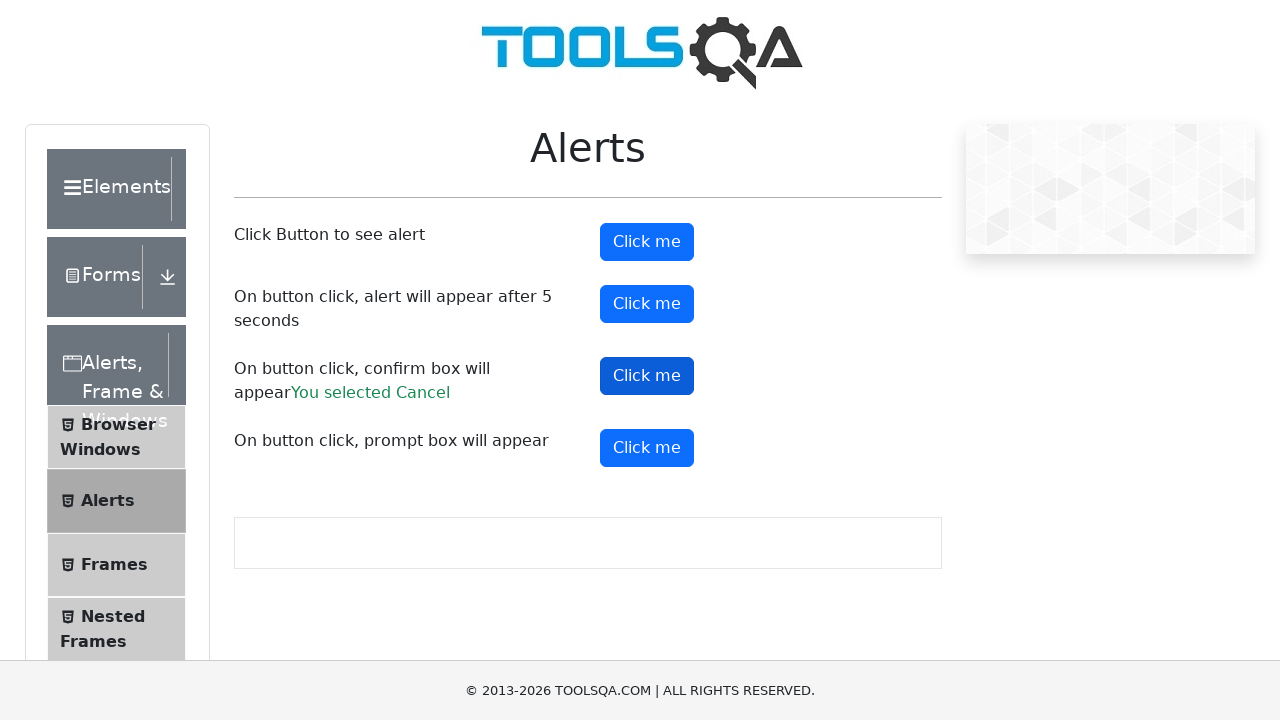

Waited for dialog to be handled
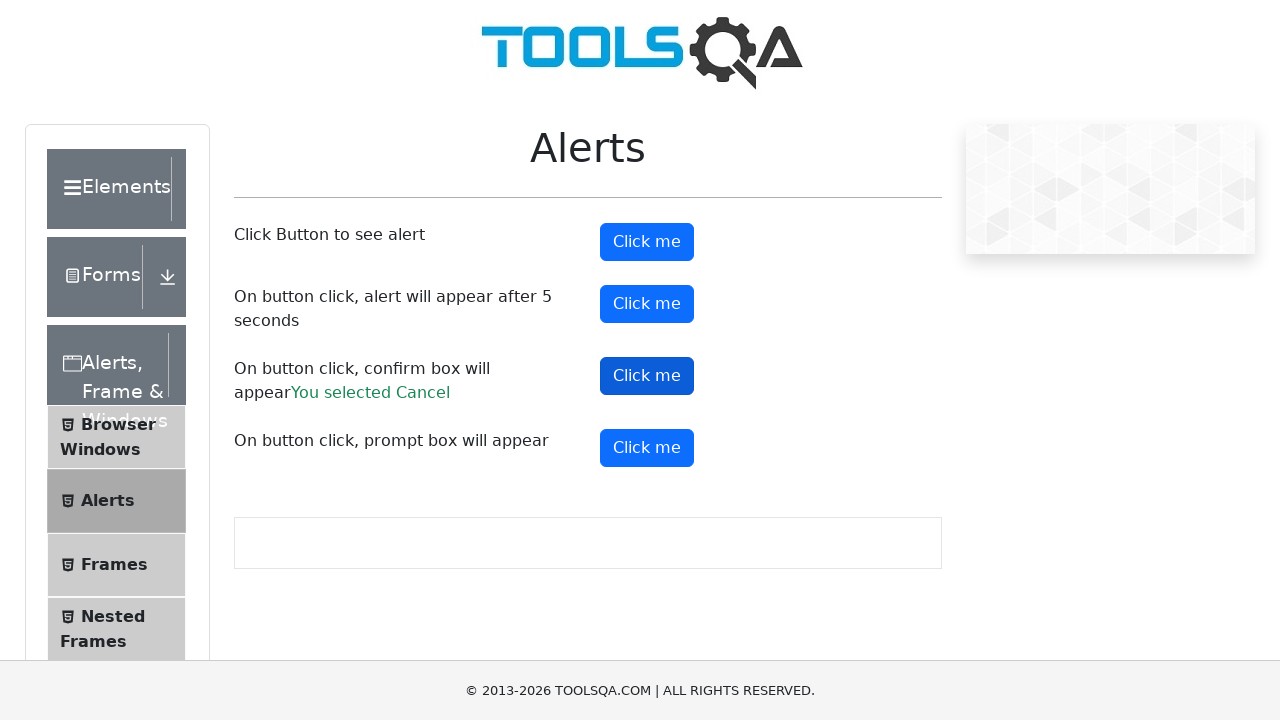

Clicked confirmation button again to trigger alert dialog at (647, 376) on #confirmButton
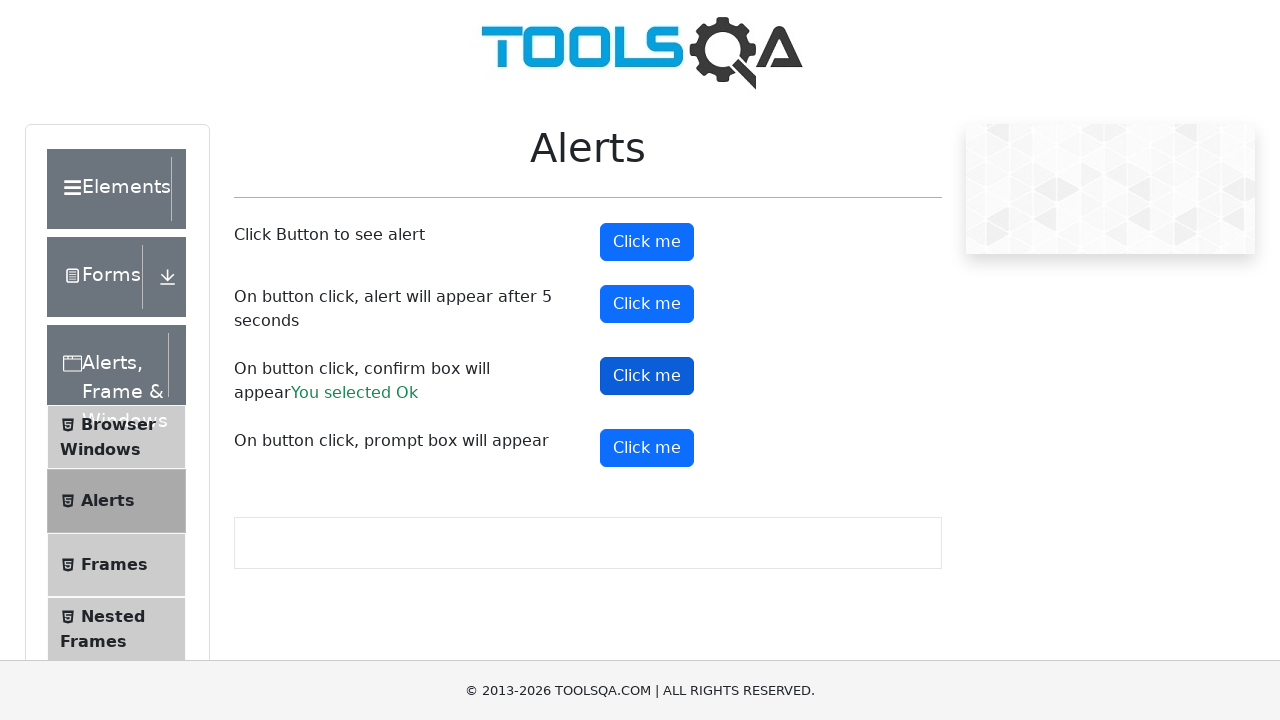

Set up dialog handler to dismiss confirmation alert
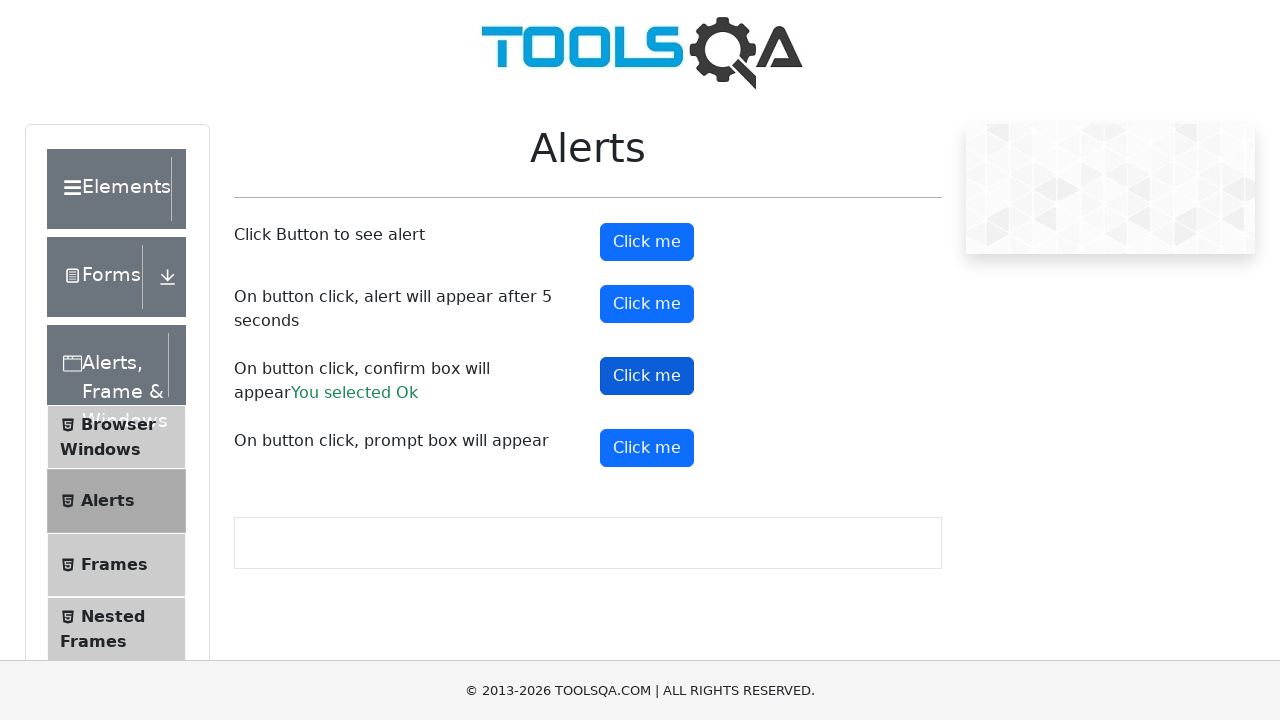

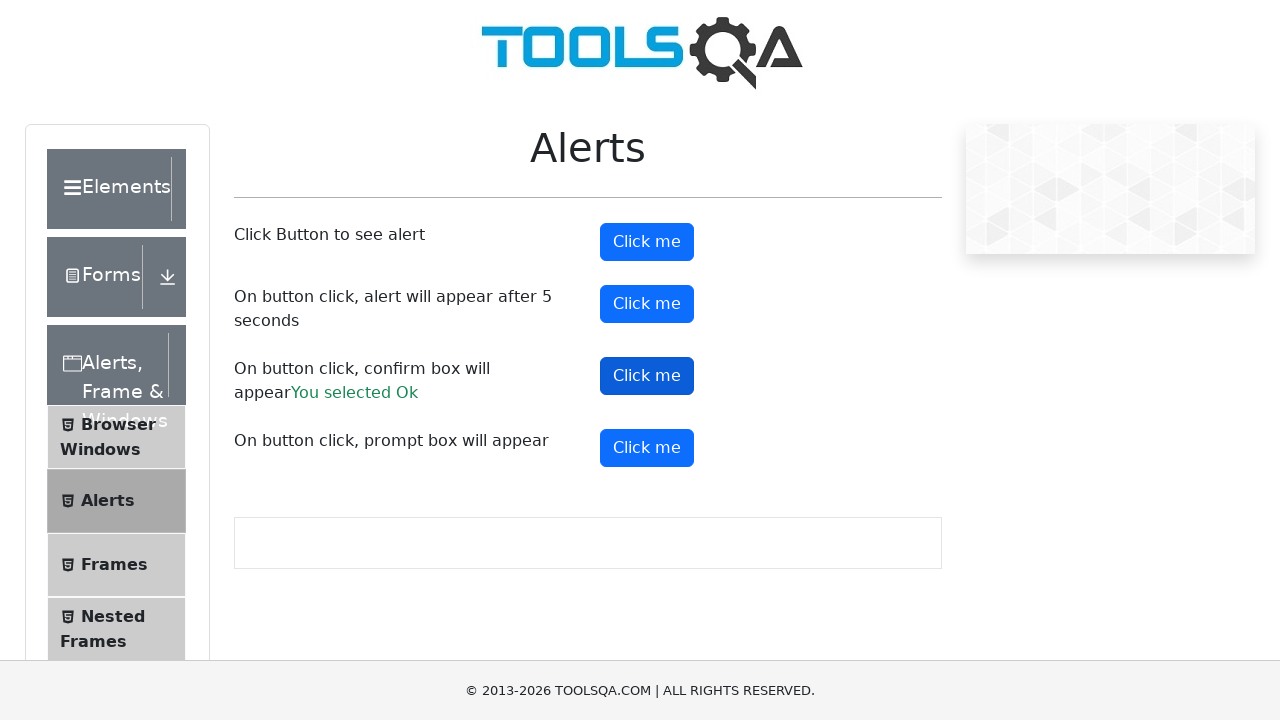